Tests dropdown menu selection functionality by selecting year, month, and day values using three different selection methods (by index, by value, and by visible text)

Starting URL: https://testcenter.techproeducation.com/index.php?page=dropdown

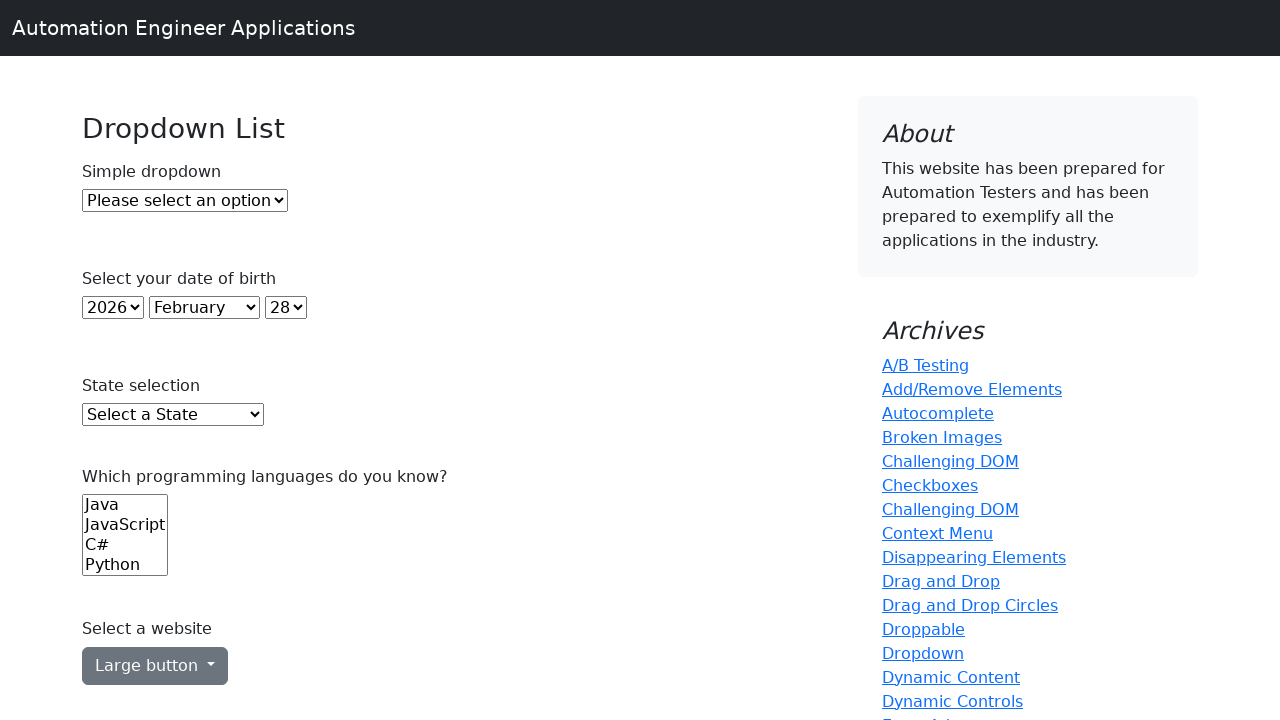

Navigated to dropdown selection test page
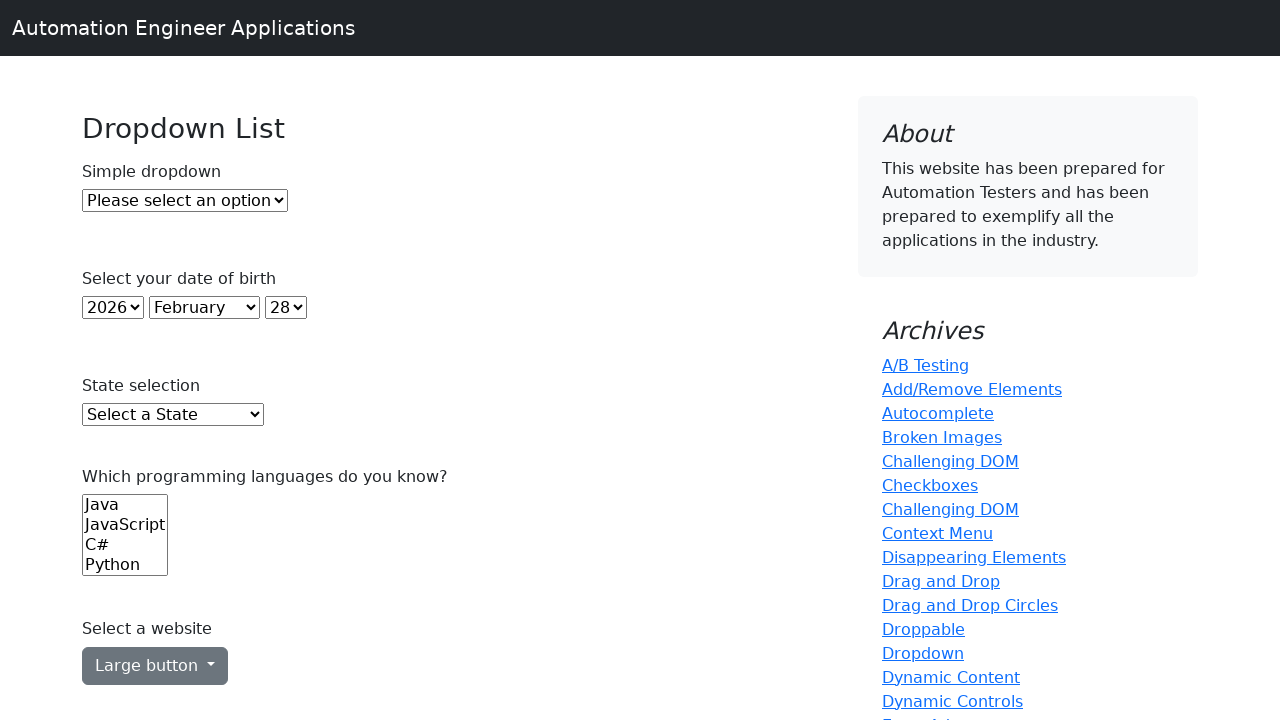

Selected year 2018 by index 5 in year dropdown on //select[3]
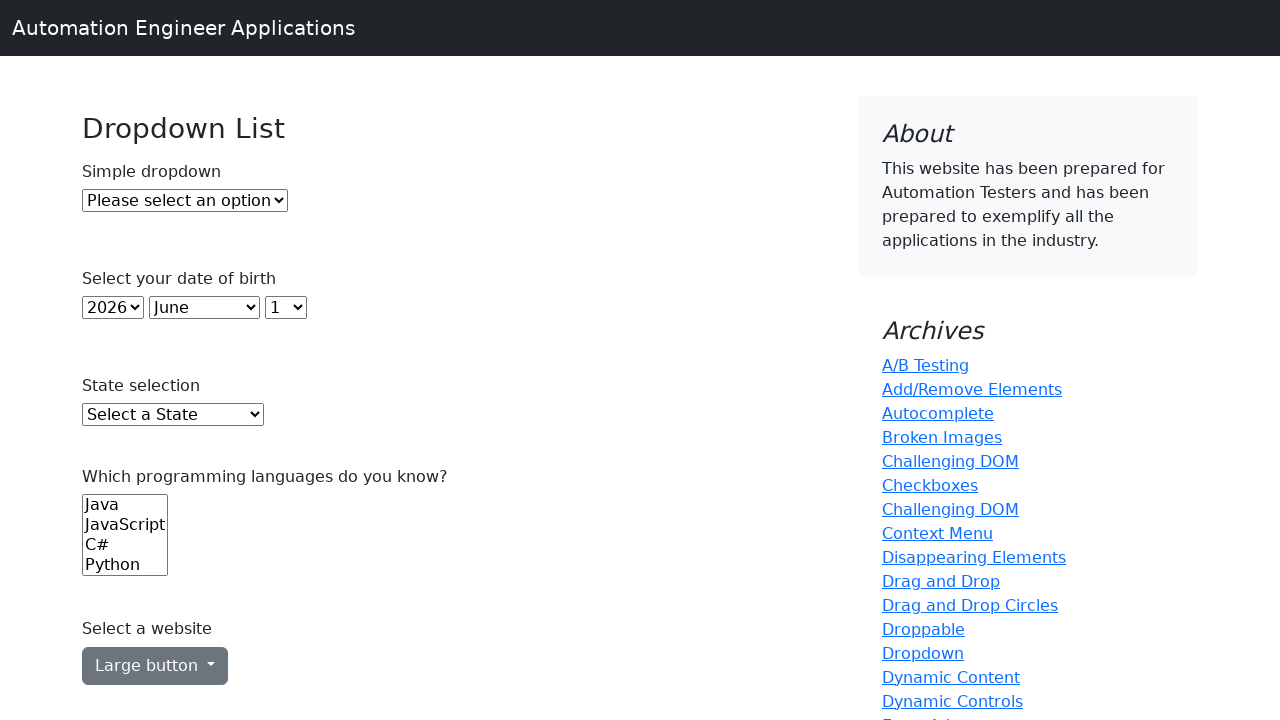

Selected June by value '6' in month dropdown on //select[3]
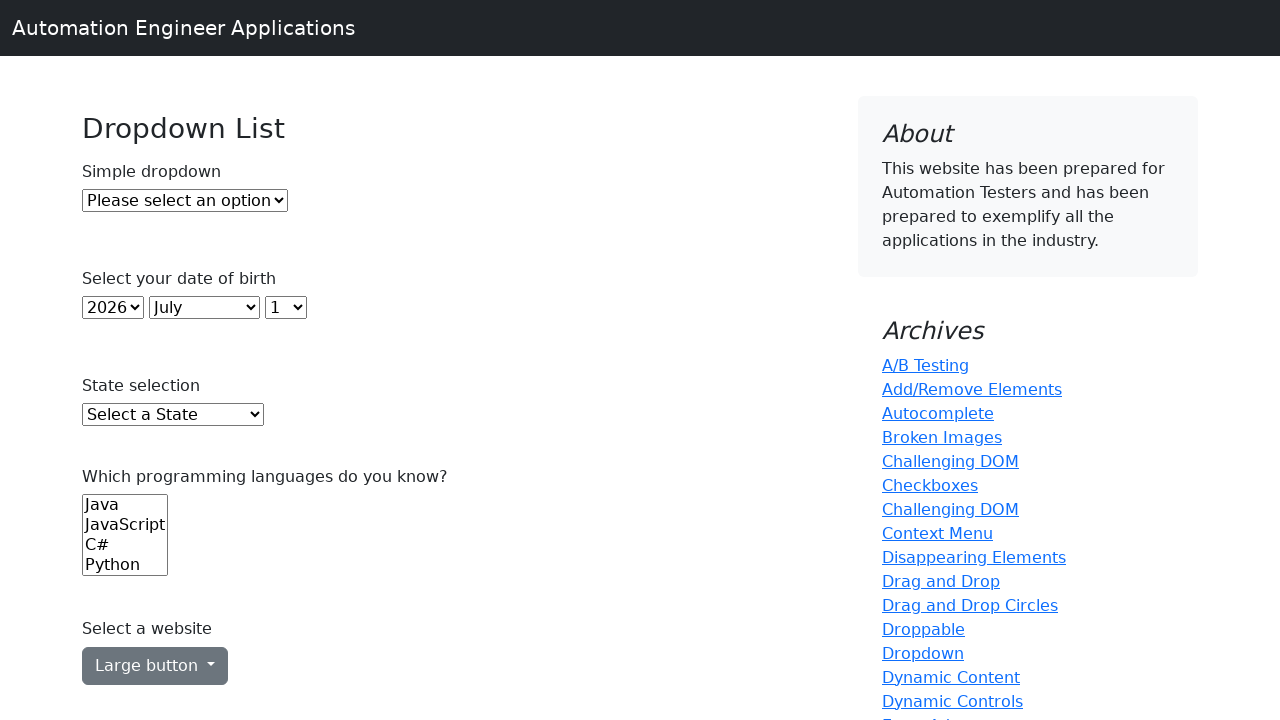

Selected day 15 by visible text in day dropdown on //select[4]
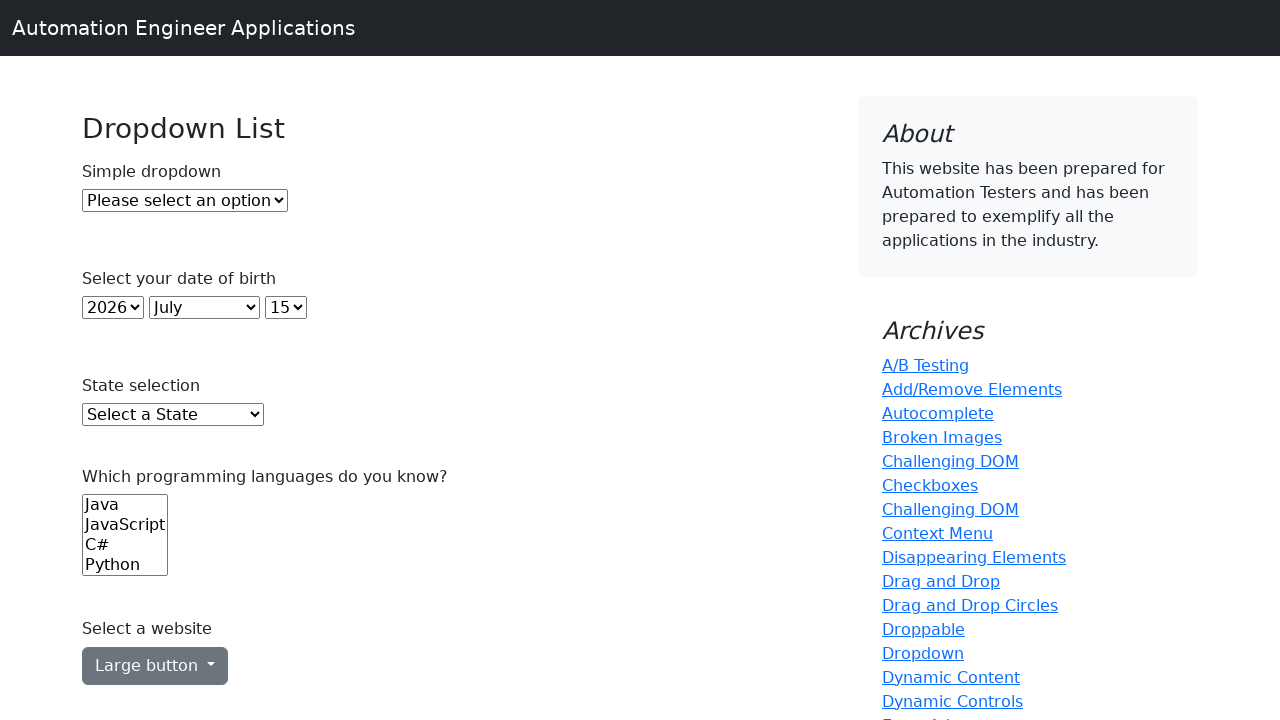

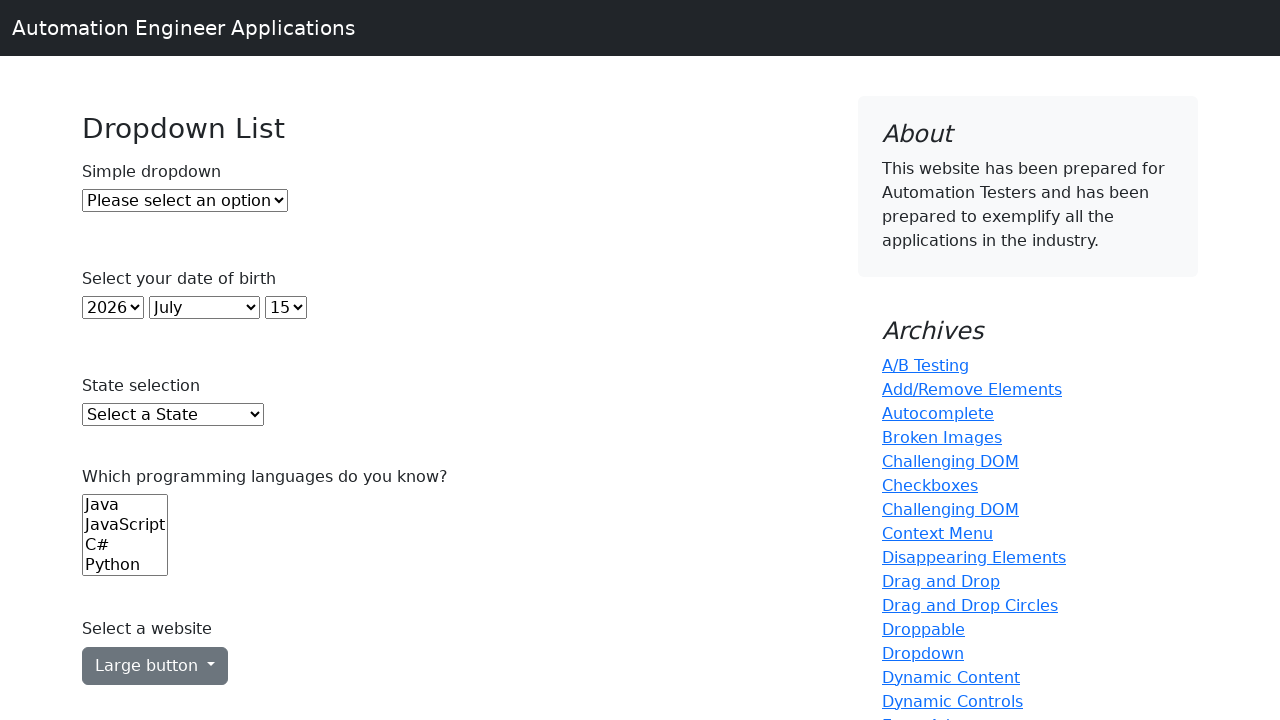